Visits a YouTube video page multiple times, staying on each visit for a specified duration

Starting URL: https://youtu.be/ROynRDePgT4

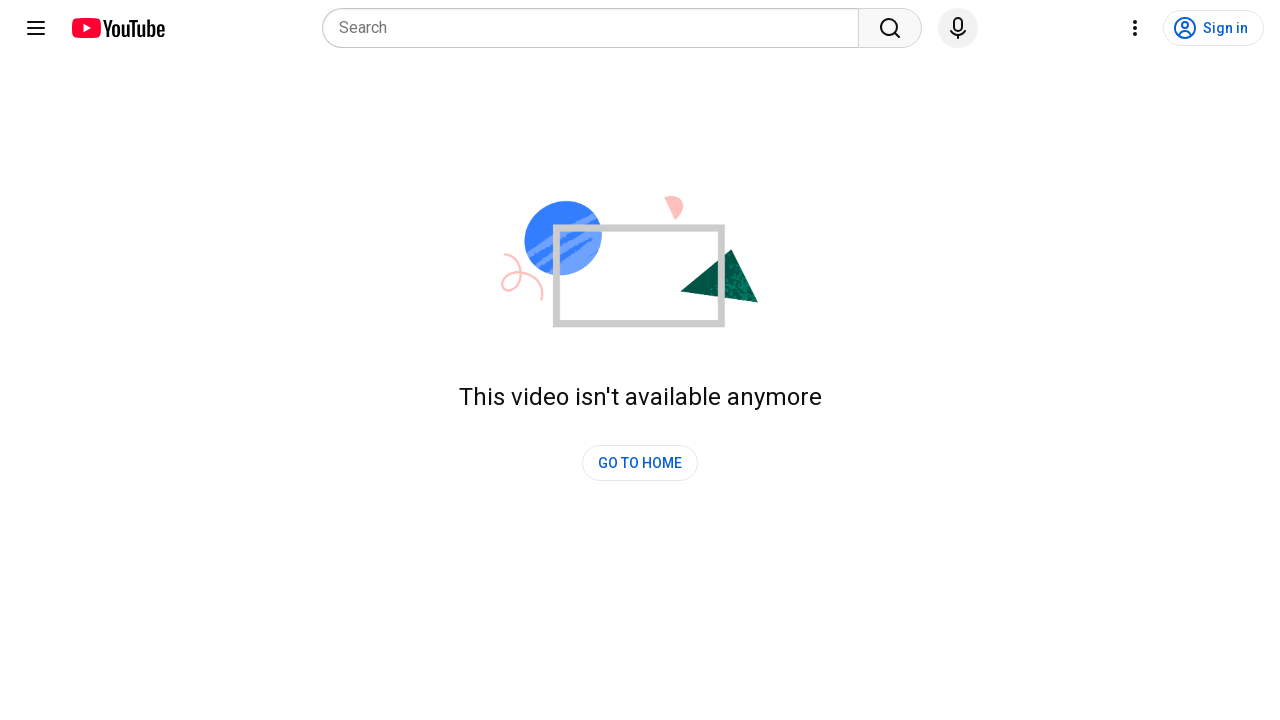

Waited 10 seconds on YouTube video page (visit 1)
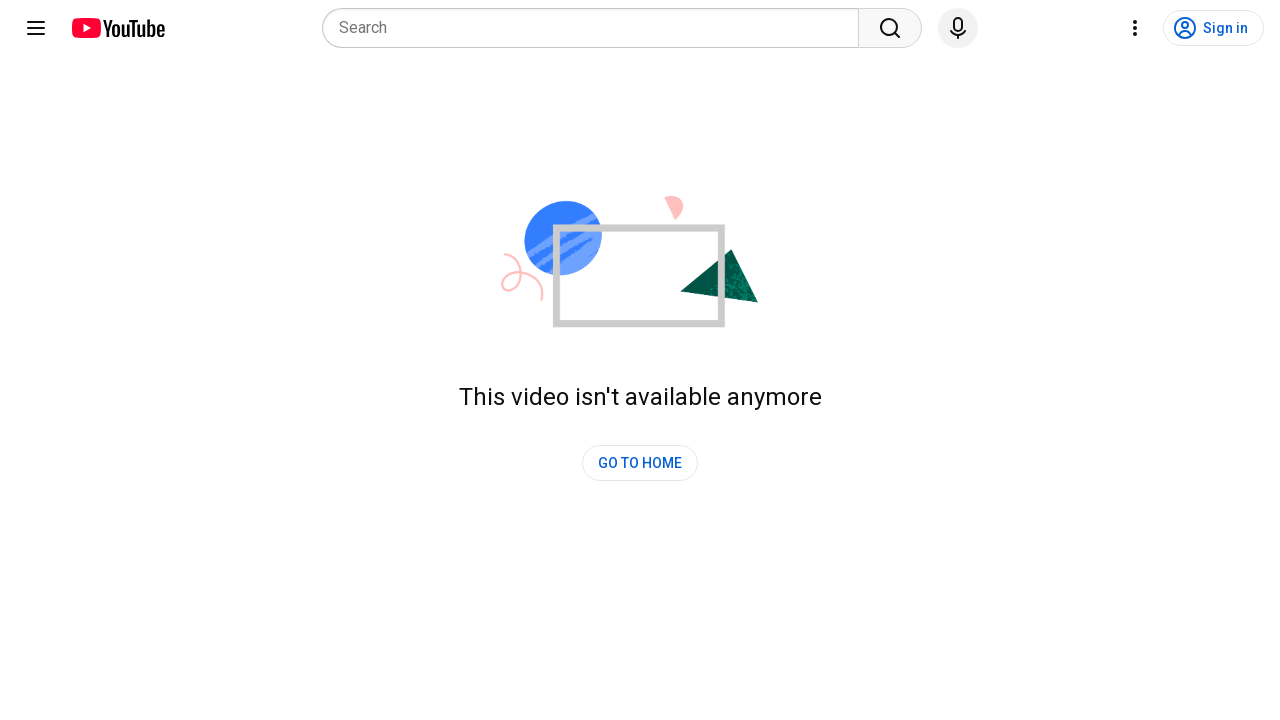

Navigated to YouTube video (visit 2)
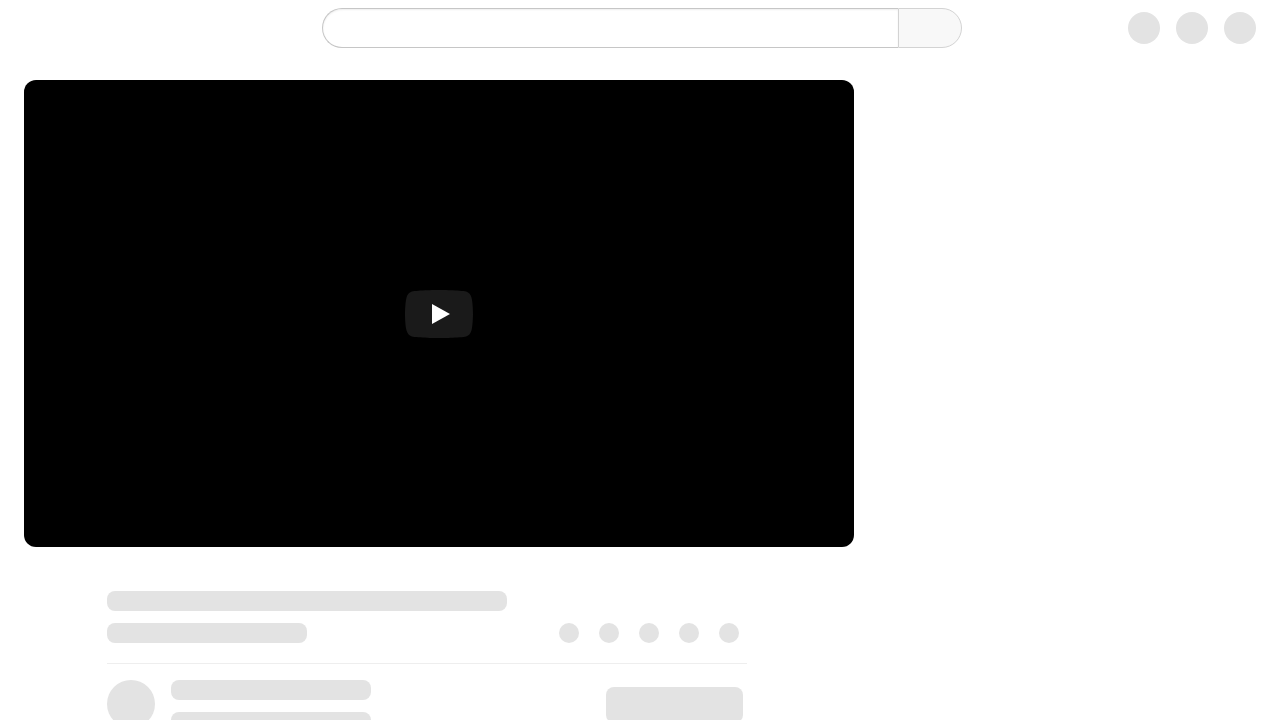

Waited 10 seconds on YouTube video page (visit 2)
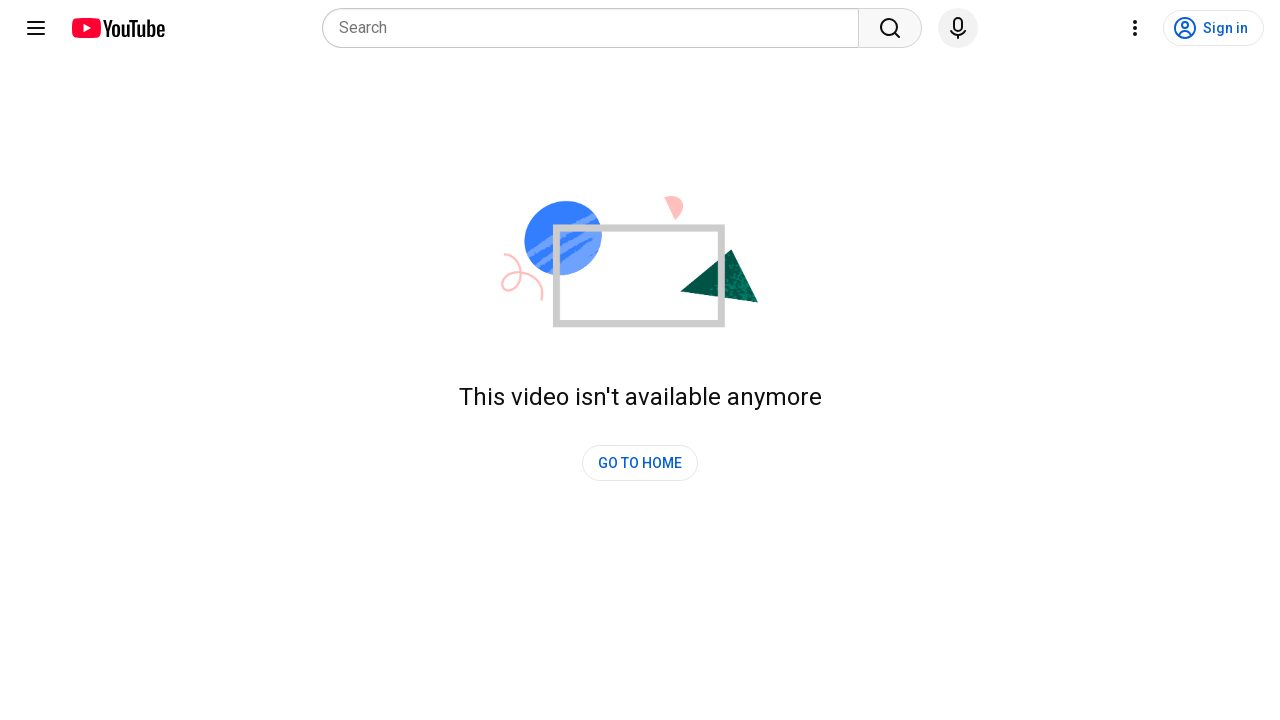

Navigated to YouTube video (visit 3)
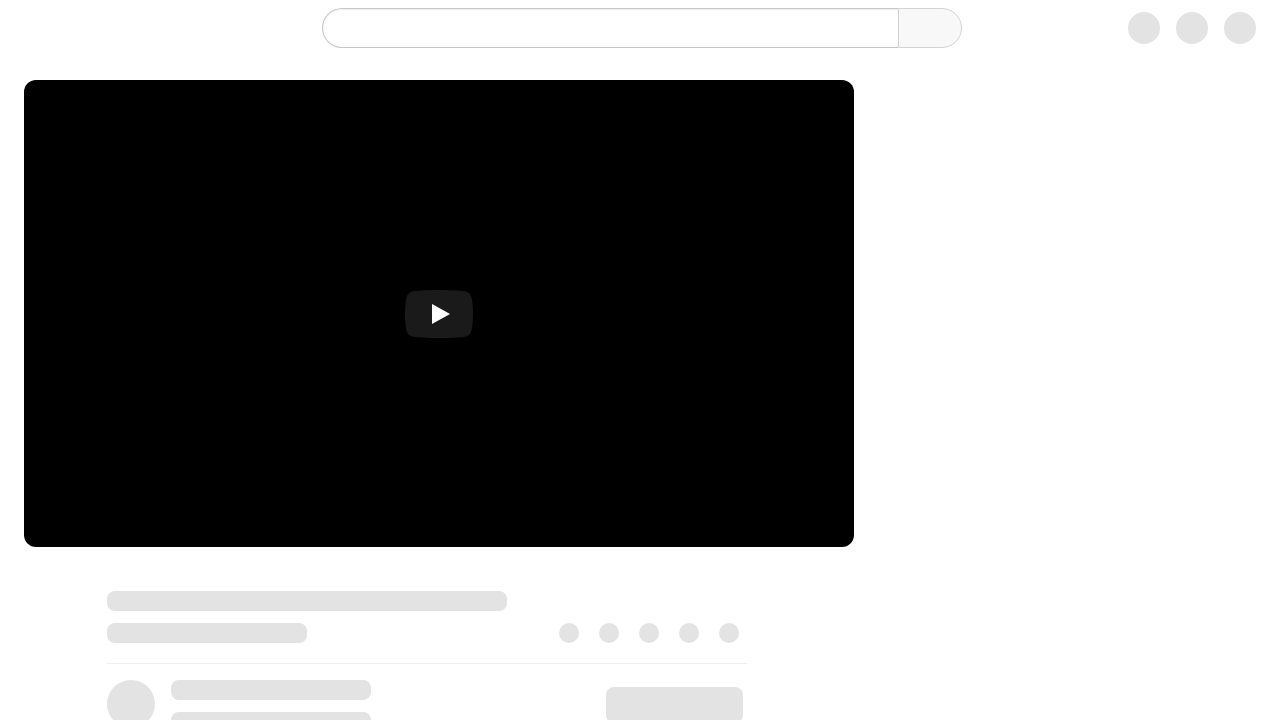

Waited 10 seconds on YouTube video page (visit 3)
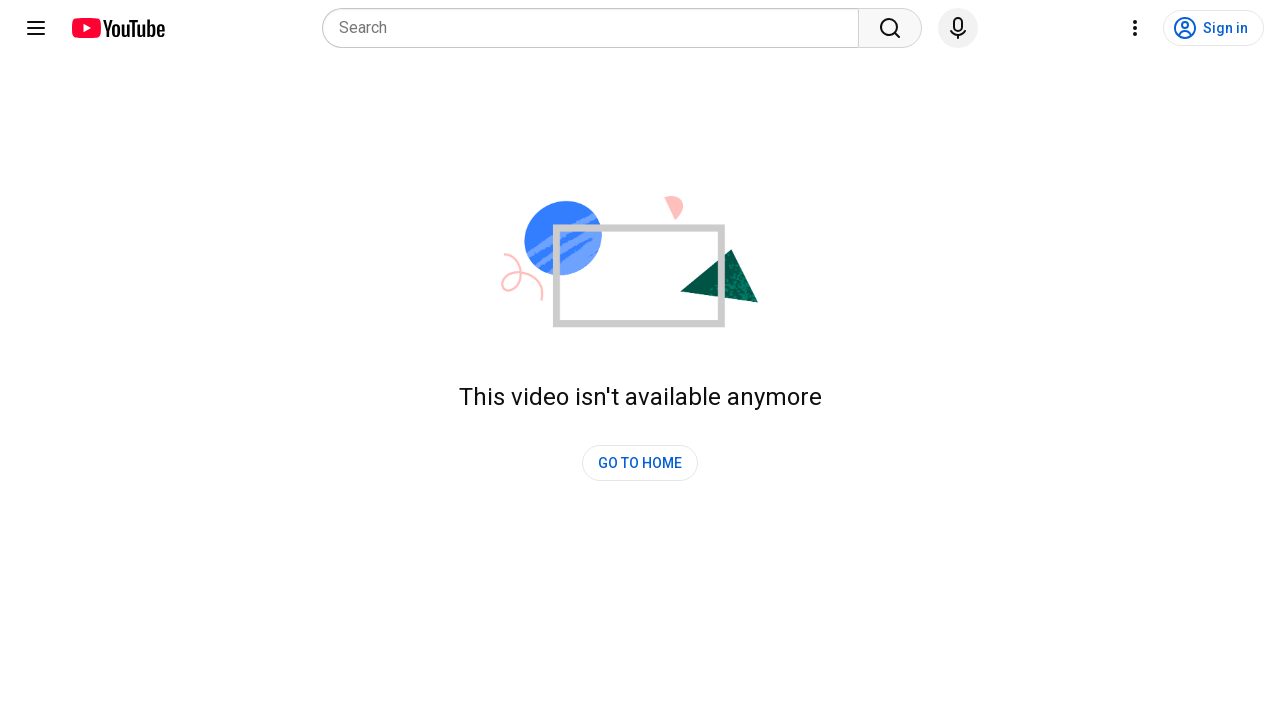

Navigated to YouTube video (visit 4)
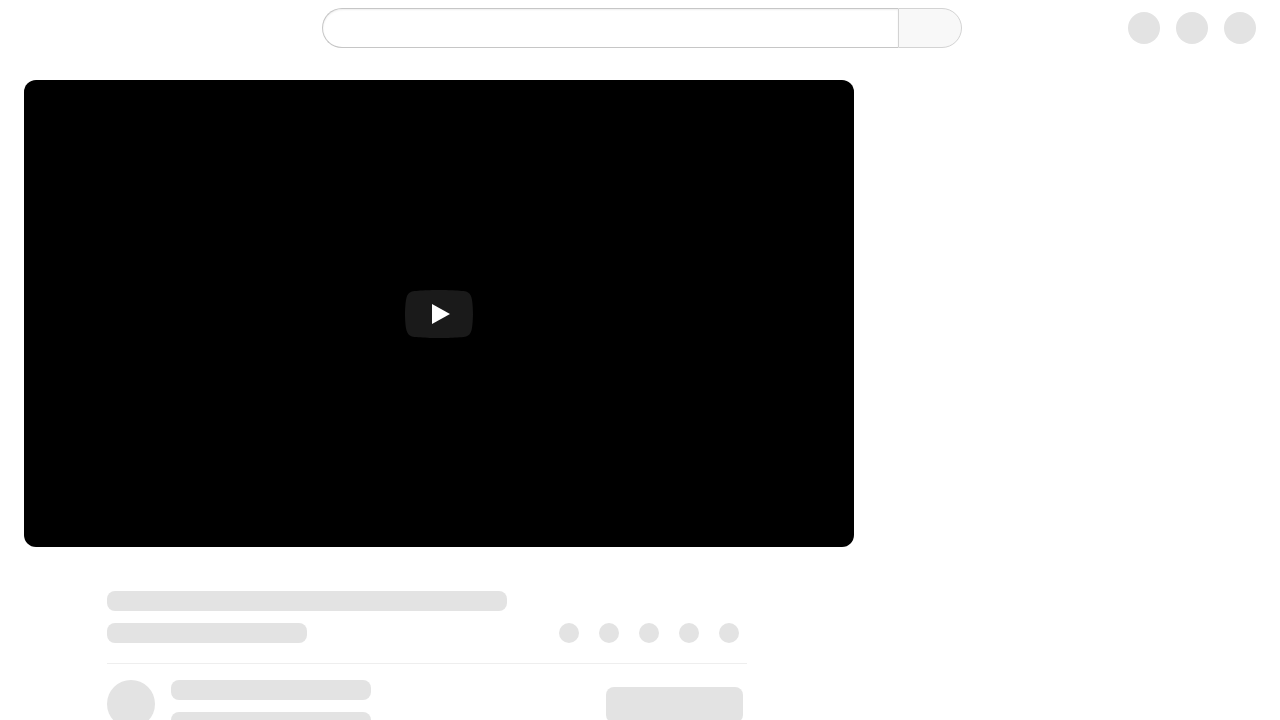

Waited 10 seconds on YouTube video page (visit 4)
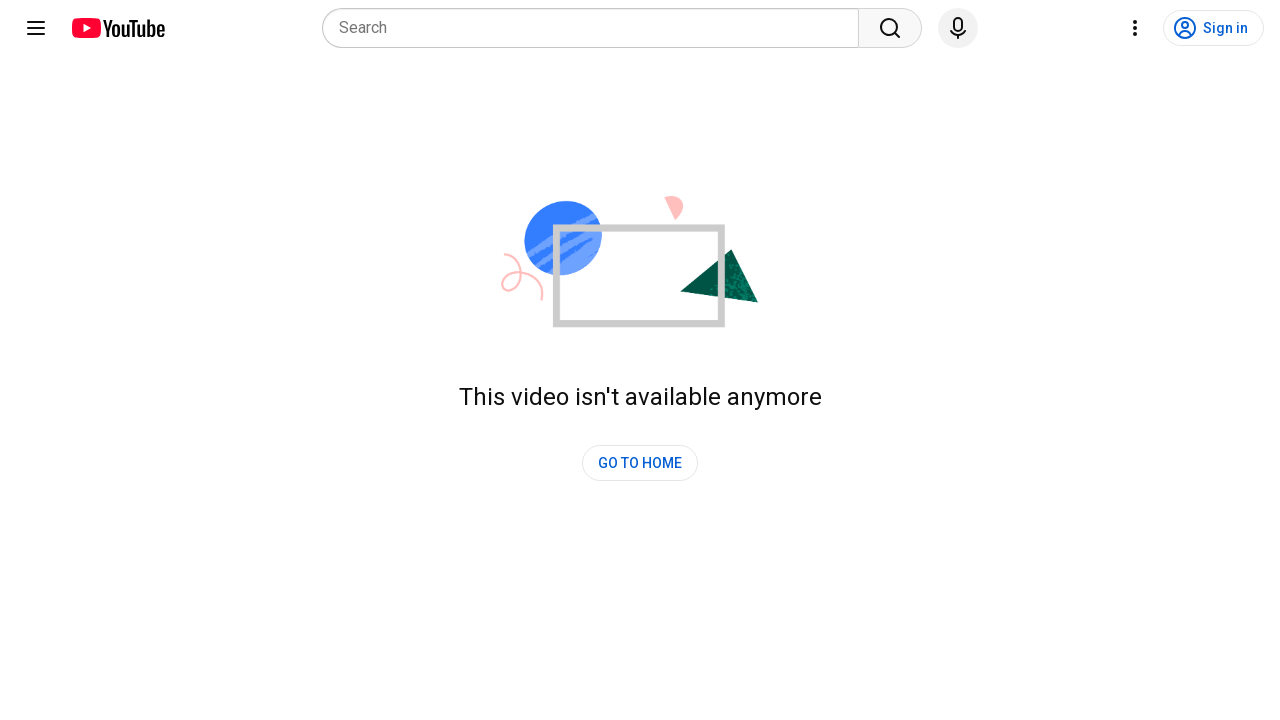

Navigated to YouTube video (visit 5)
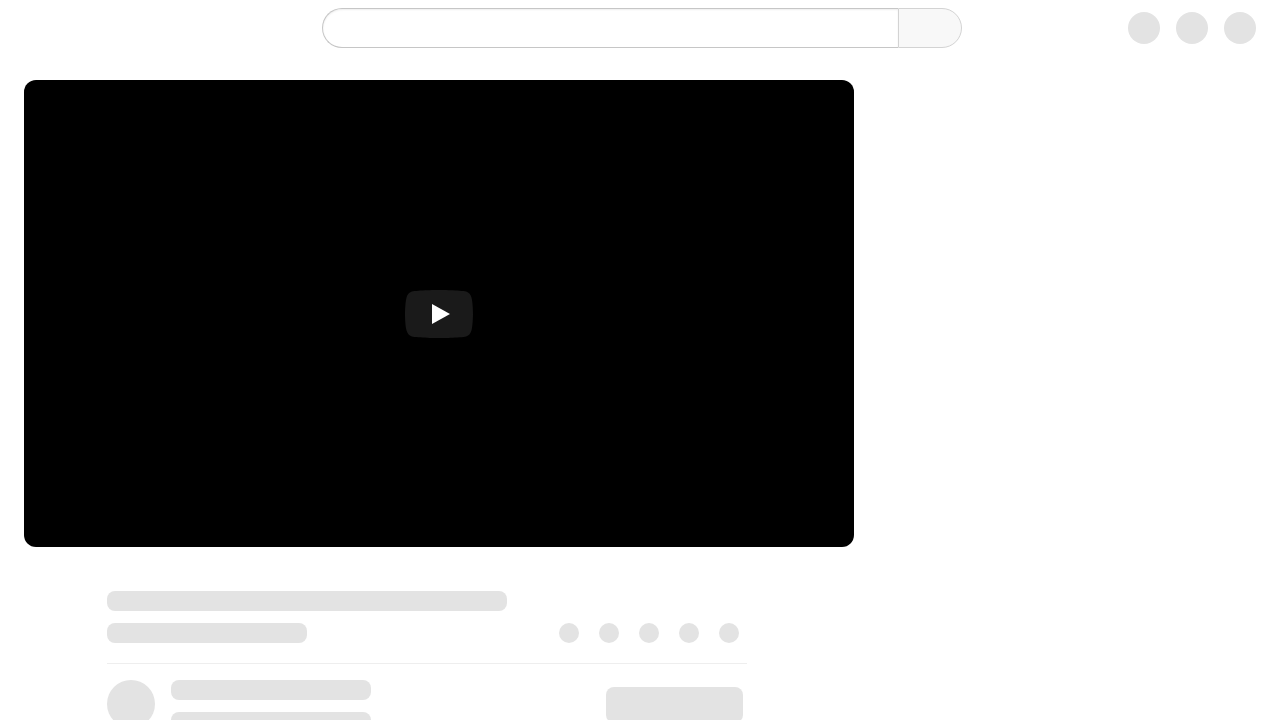

Waited 10 seconds on YouTube video page (visit 5)
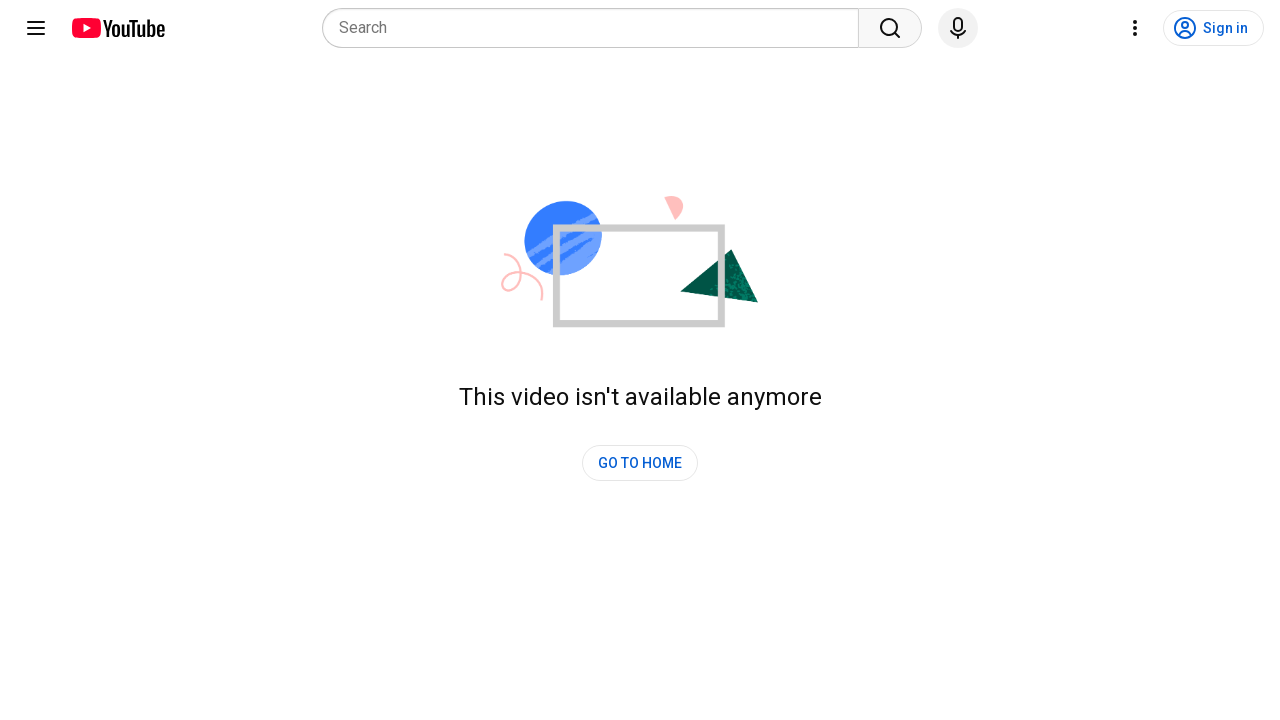

Navigated to YouTube video (visit 6)
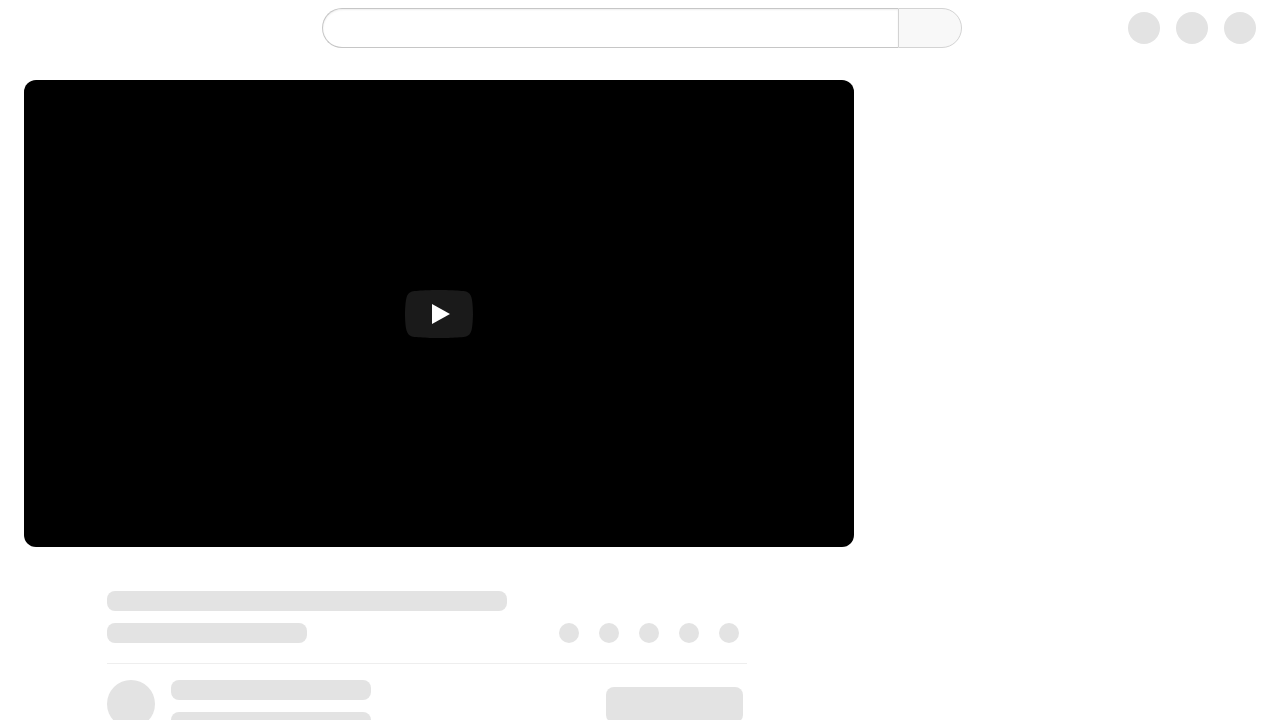

Waited 10 seconds on YouTube video page (visit 6)
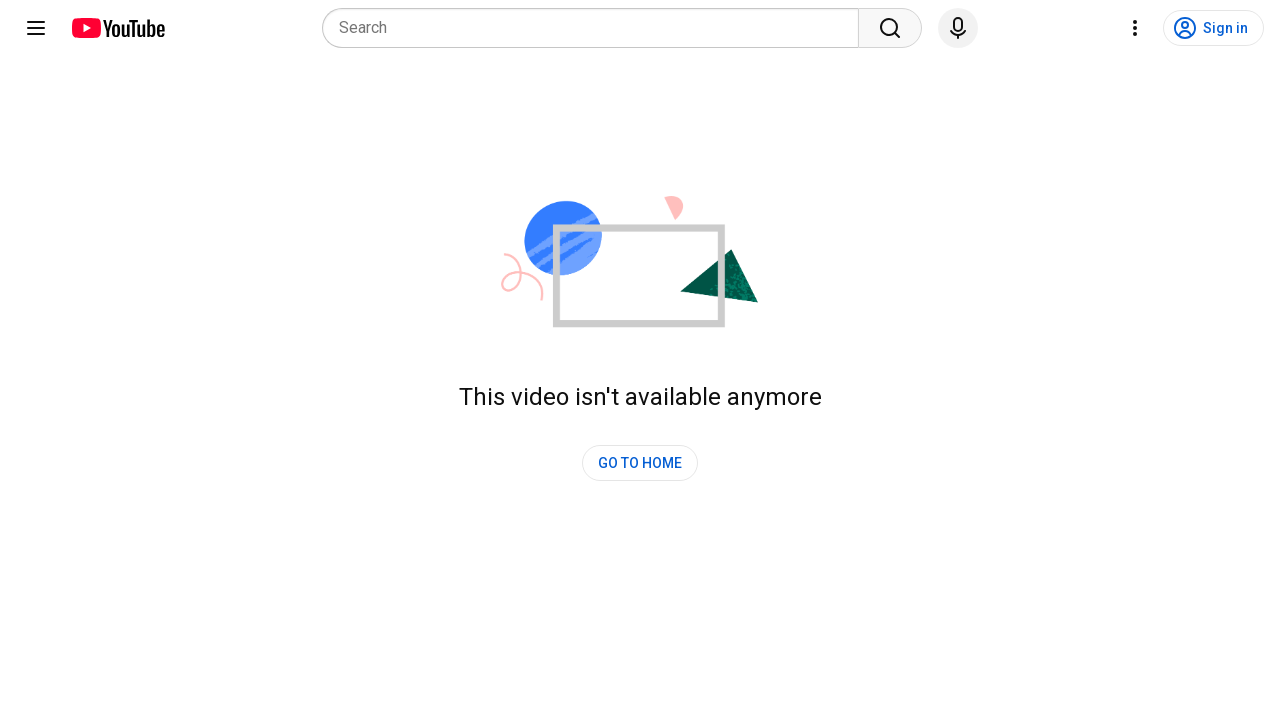

Navigated to YouTube video (visit 7)
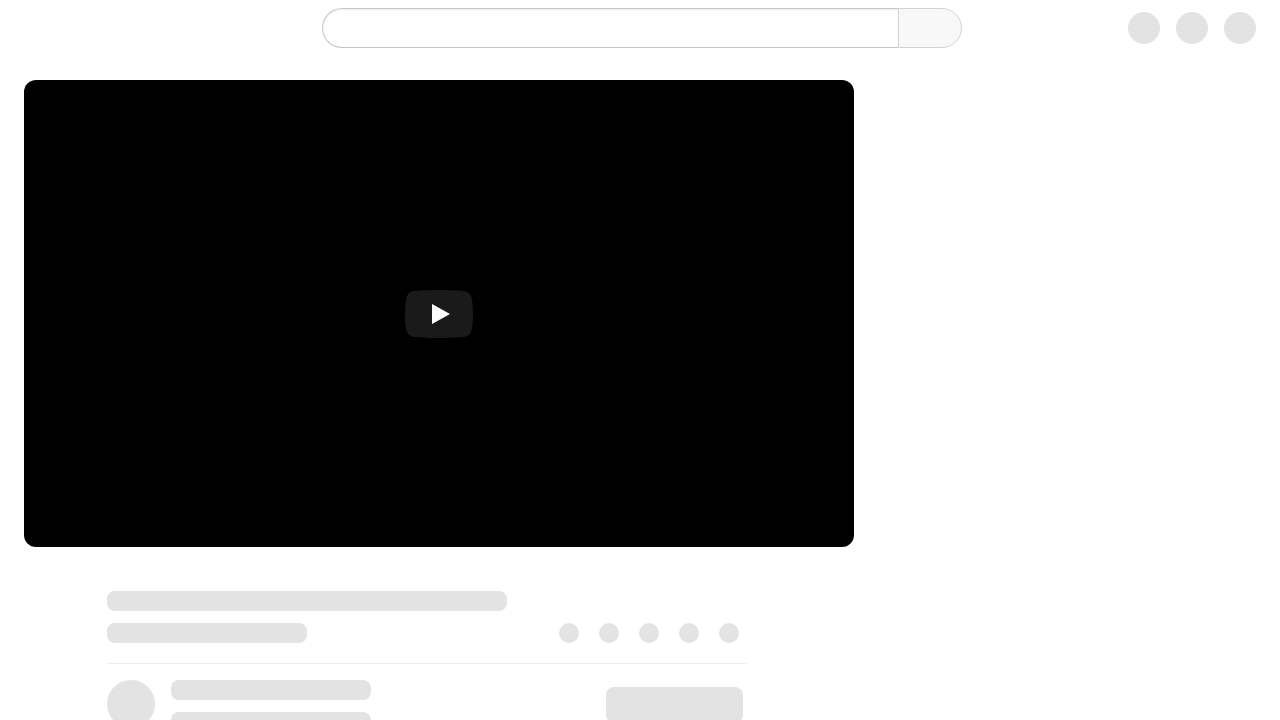

Waited 10 seconds on YouTube video page (visit 7)
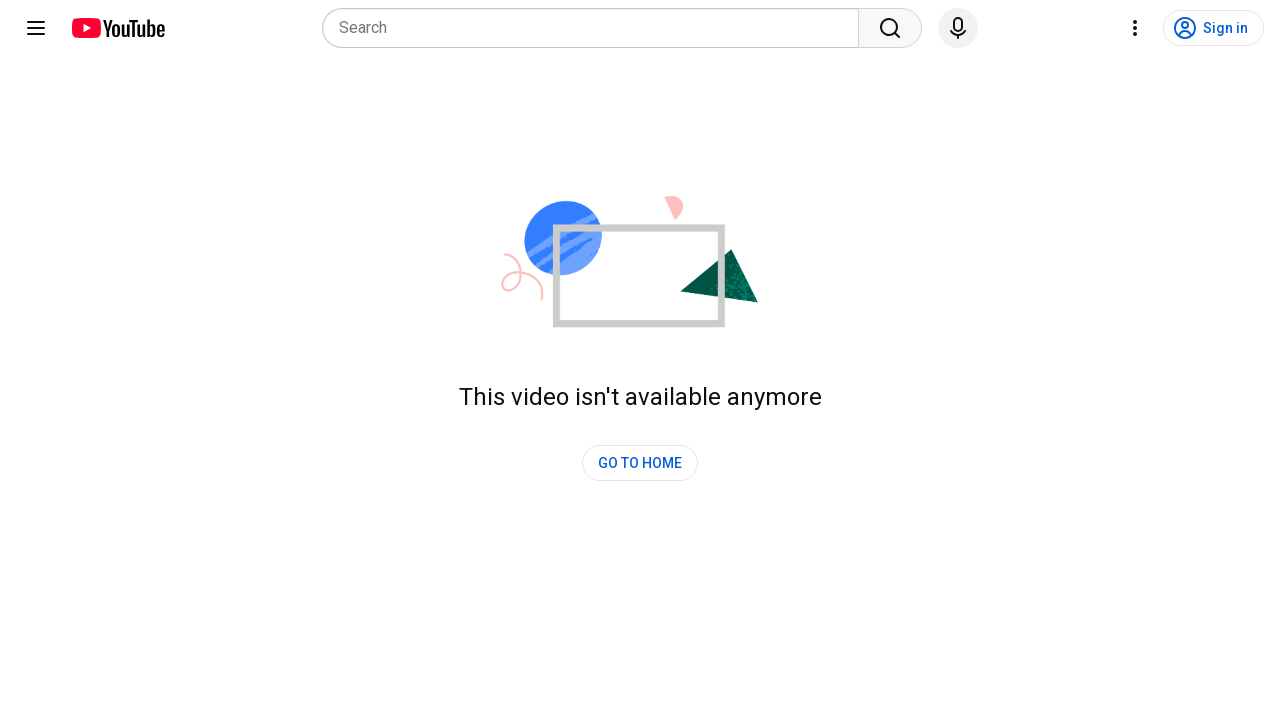

Navigated to YouTube video (visit 8)
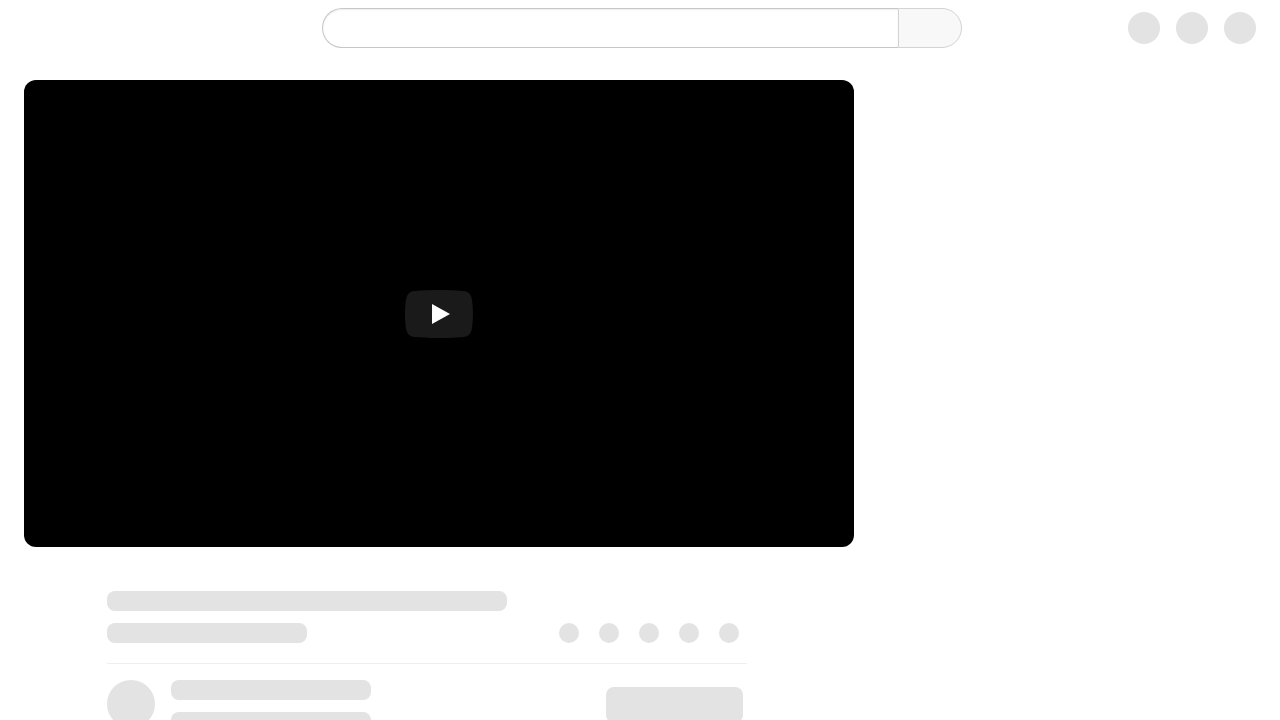

Waited 10 seconds on YouTube video page (visit 8)
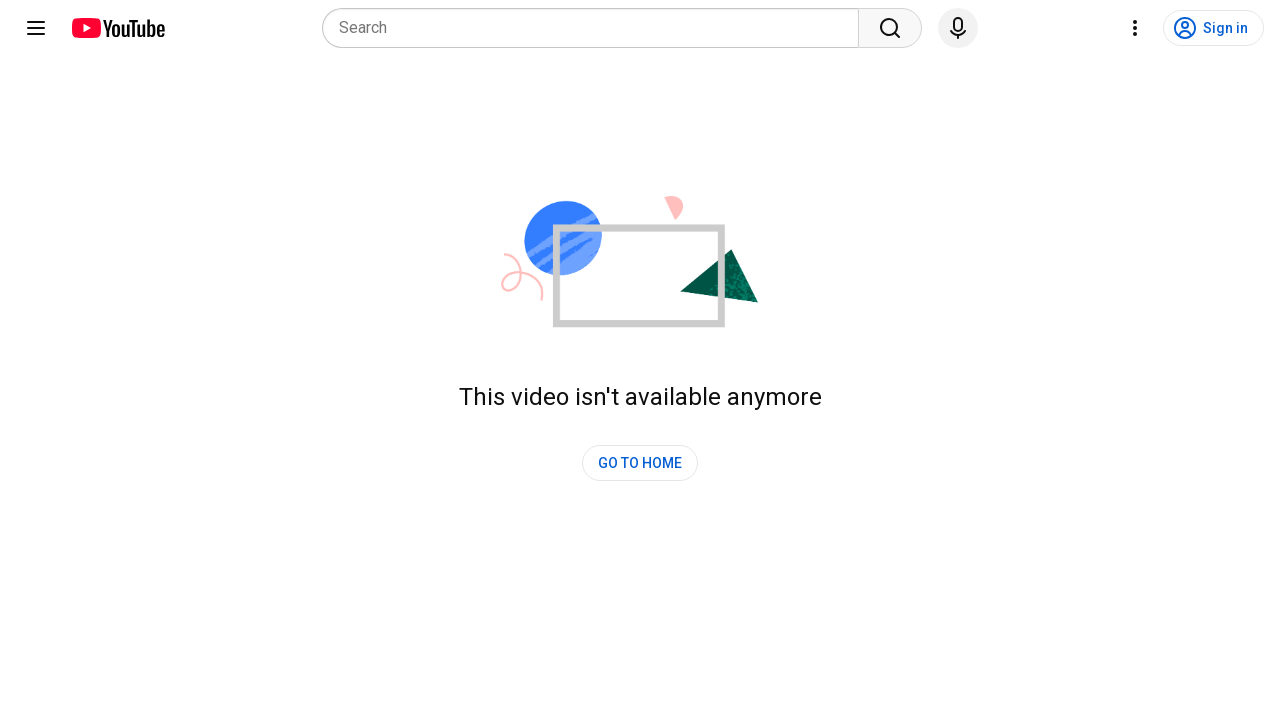

Navigated to YouTube video (visit 9)
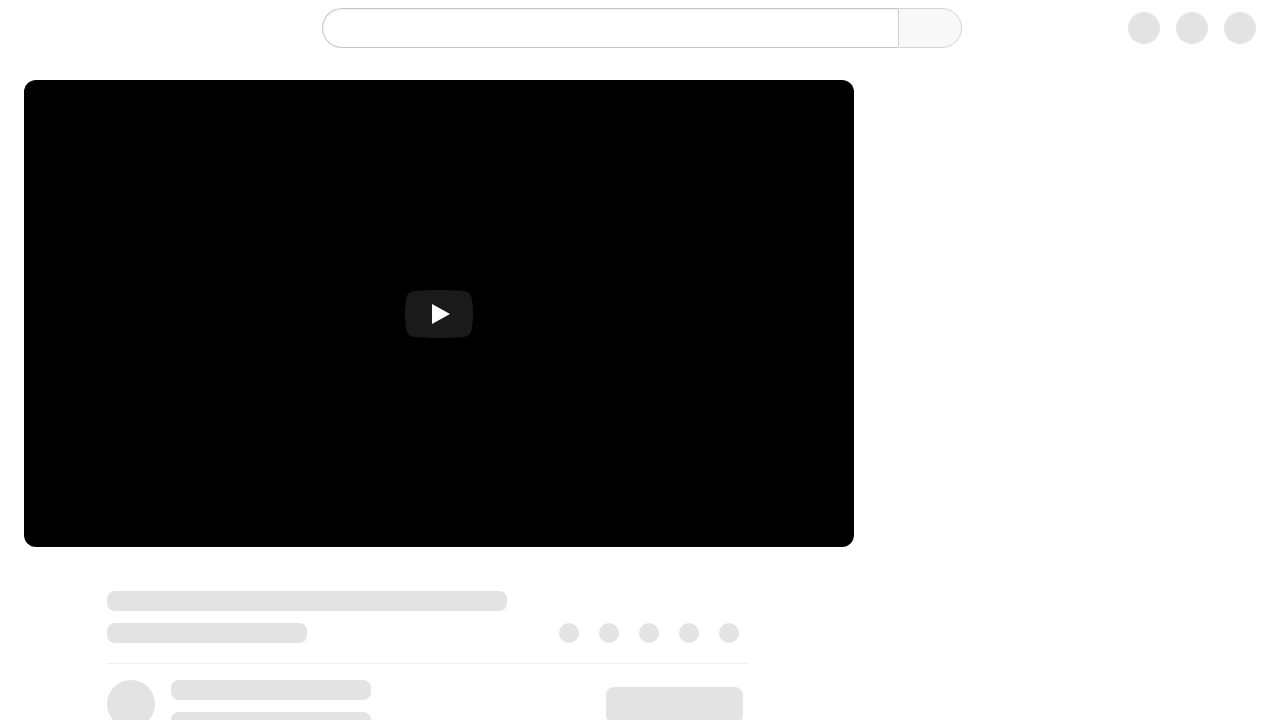

Waited 10 seconds on YouTube video page (visit 9)
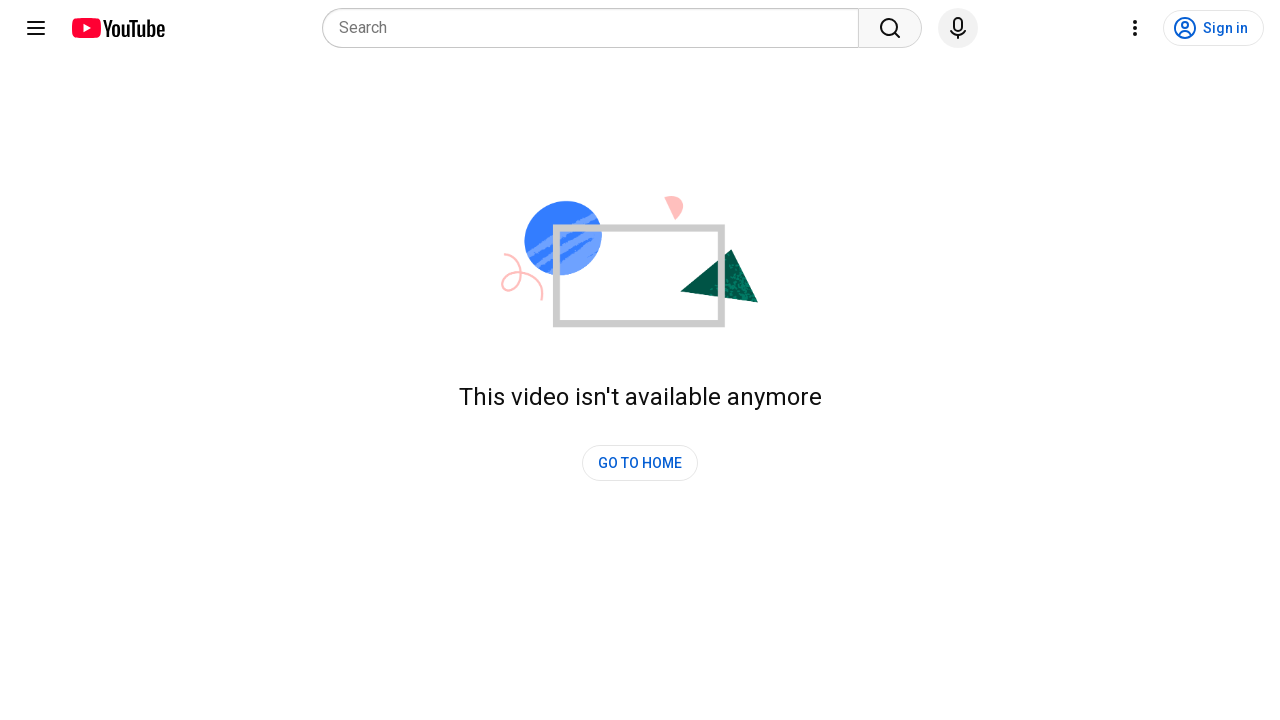

Navigated to YouTube video (visit 10)
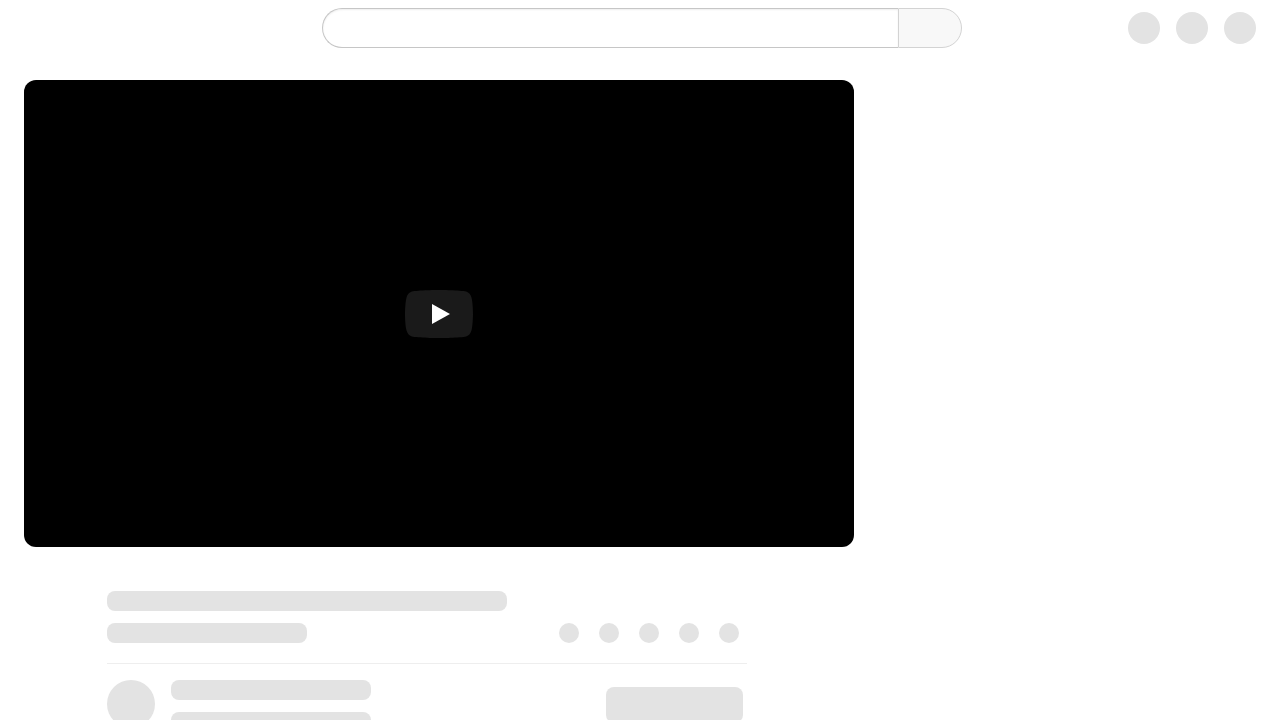

Waited 10 seconds on YouTube video page (visit 10)
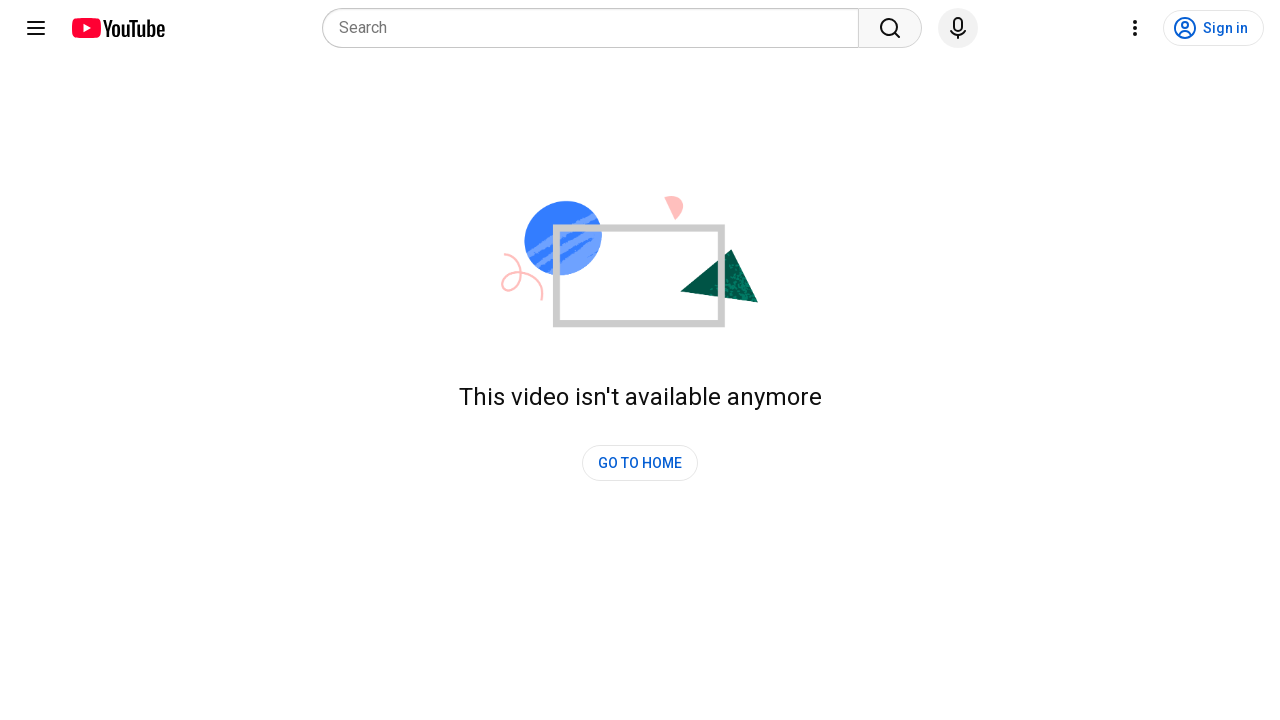

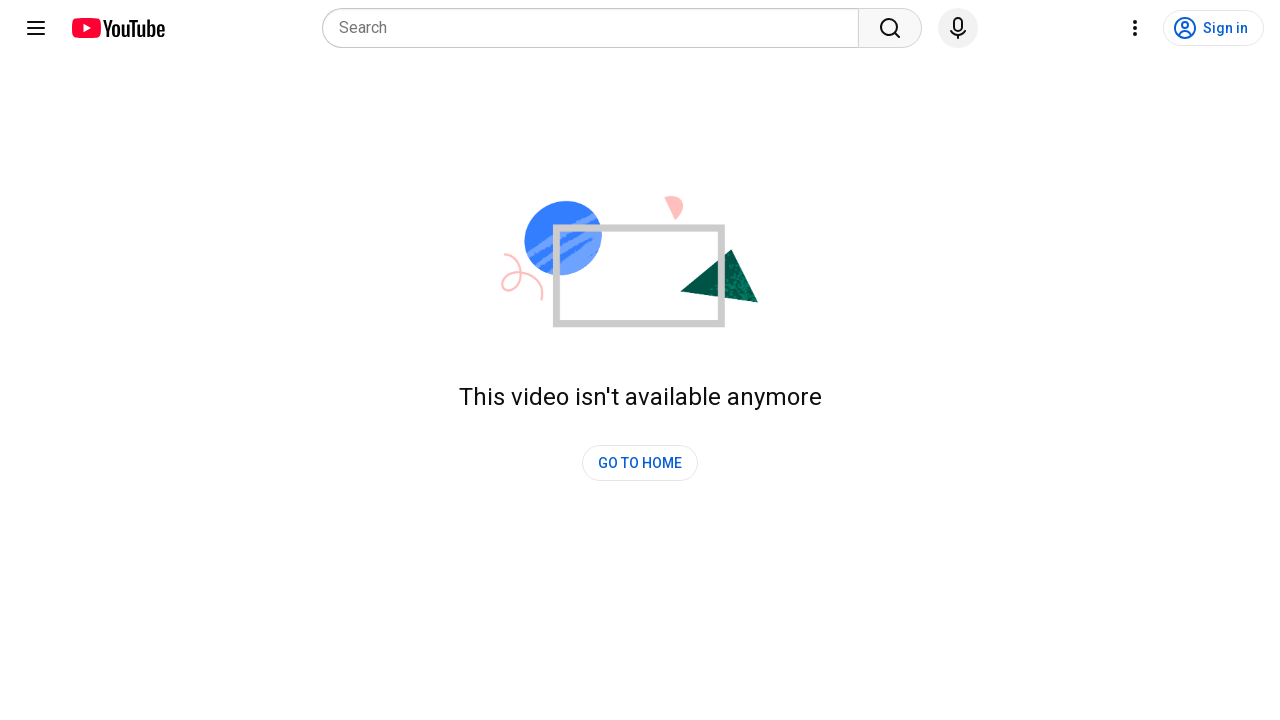